Navigates to RedBus website homepage

Starting URL: https://www.redbus.in/

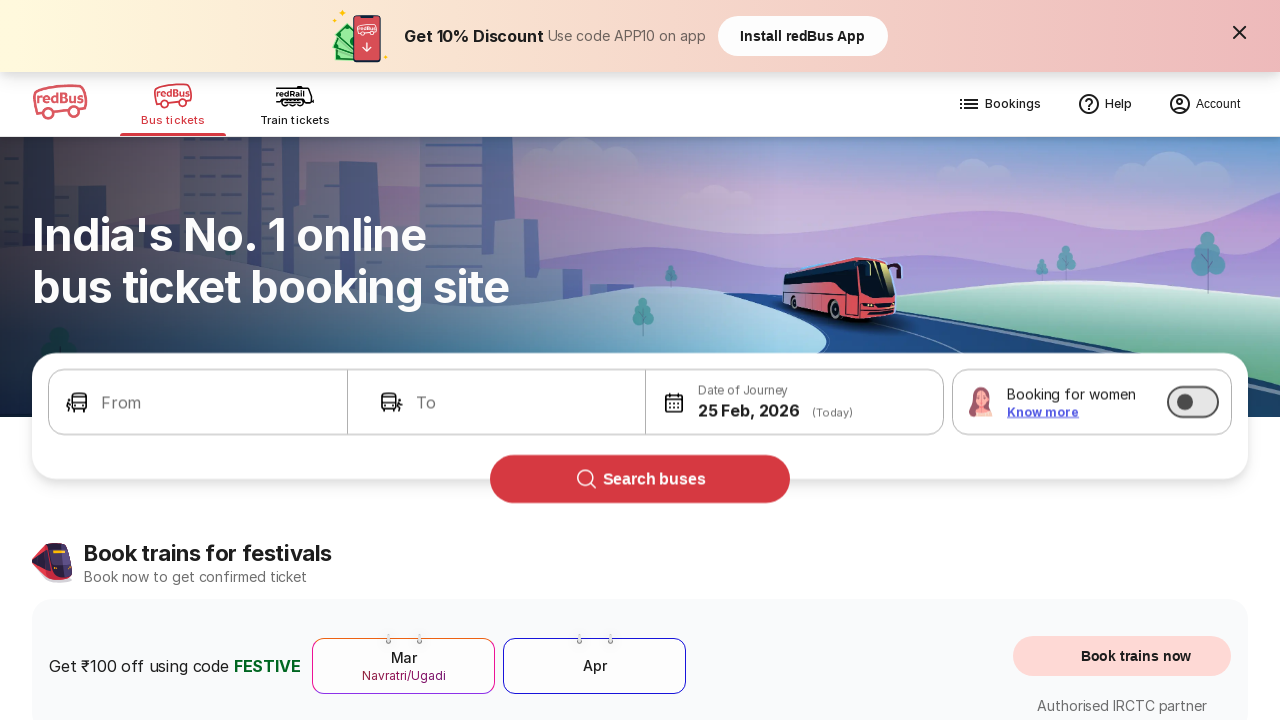

Navigated to RedBus homepage at https://www.redbus.in/
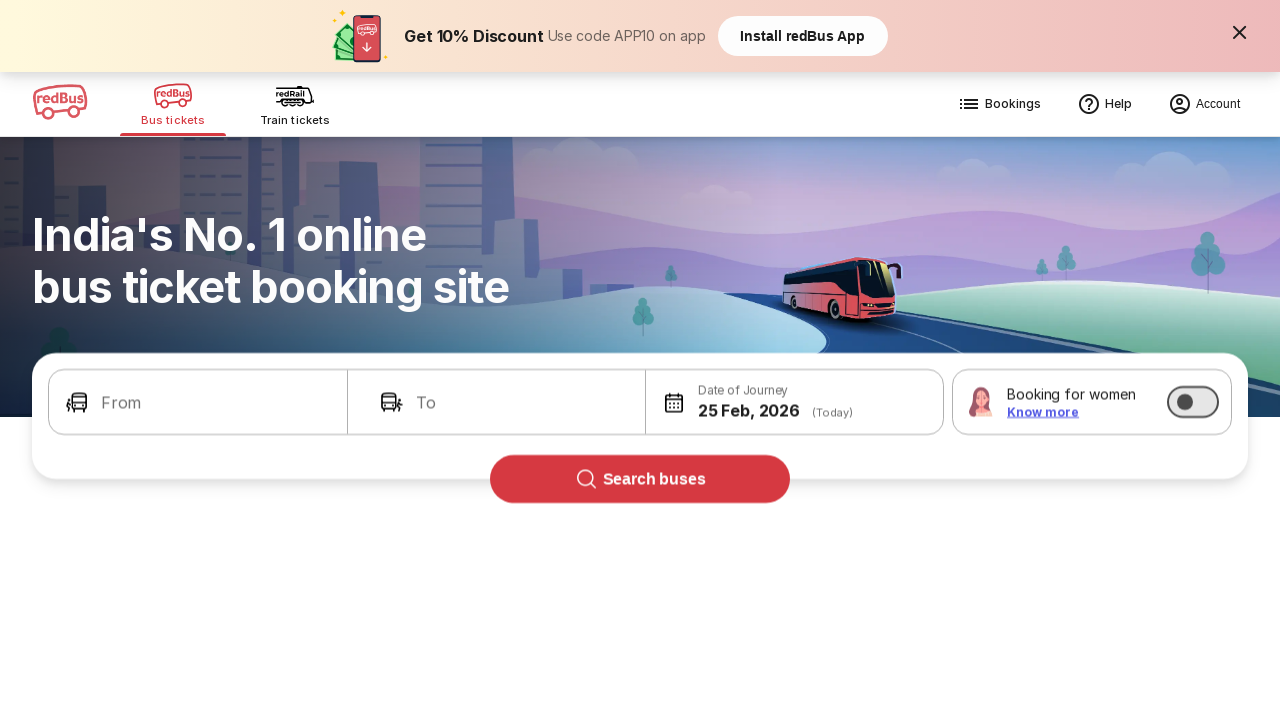

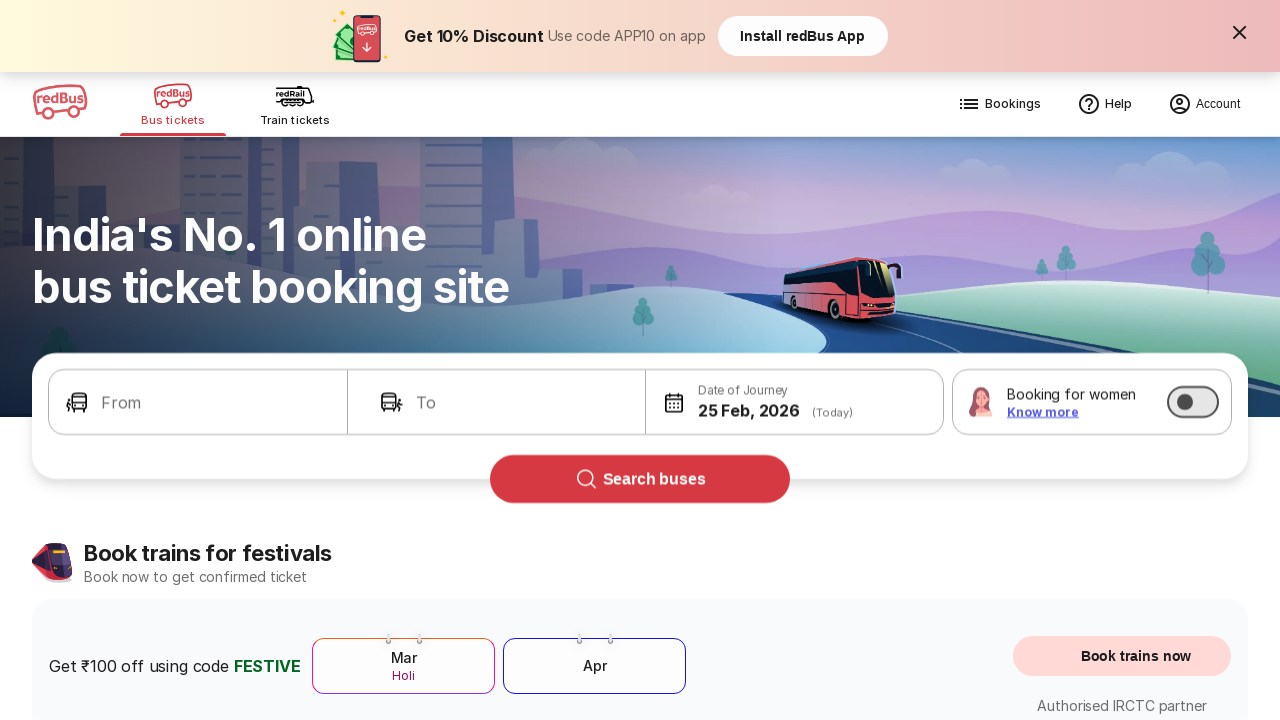